Tests popup window handling by clicking a link that opens a new window, then captures and iterates through all window handles to demonstrate multi-window management.

Starting URL: http://omayo.blogspot.com/

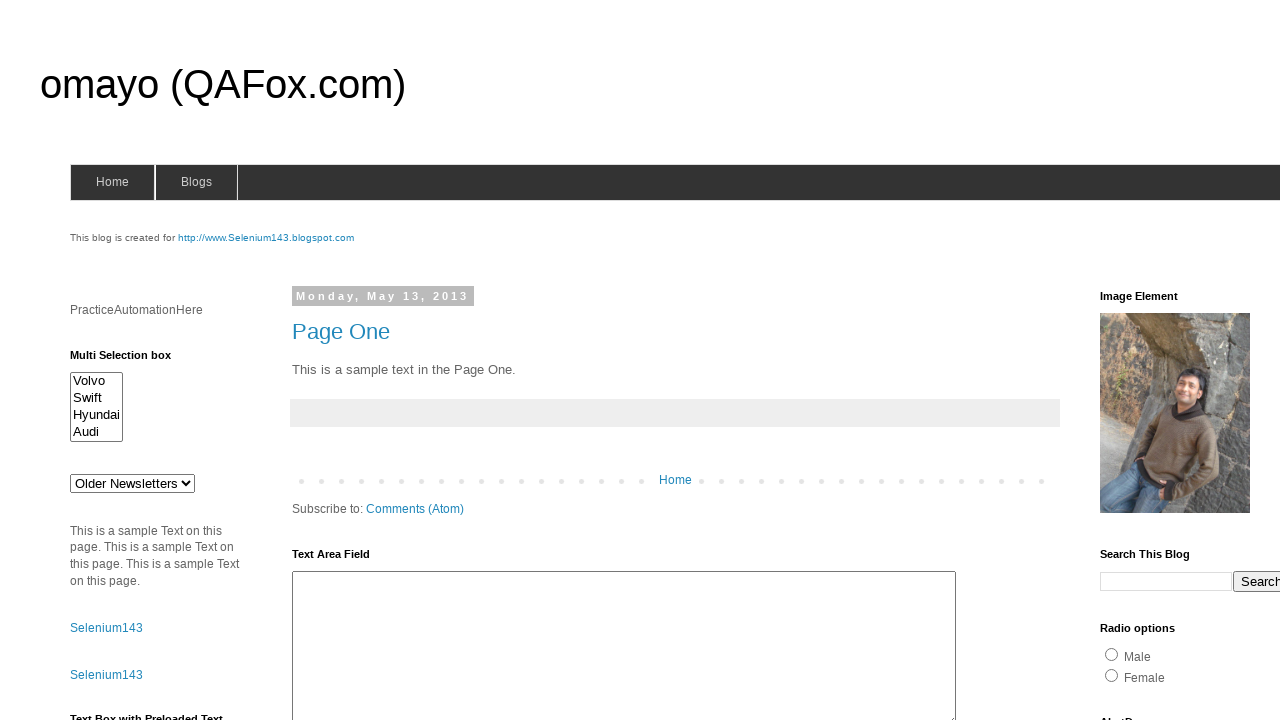

Scrolled to 'Open a popup window' link
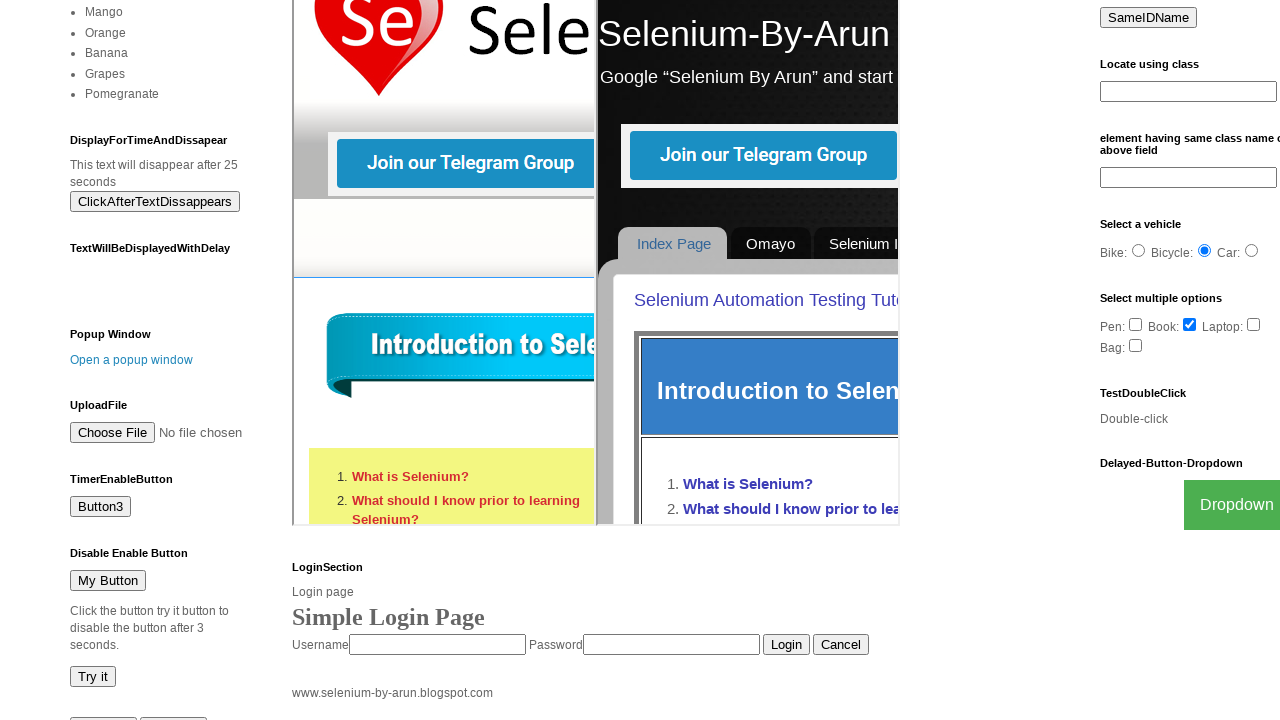

Waited 1 second for scroll to complete
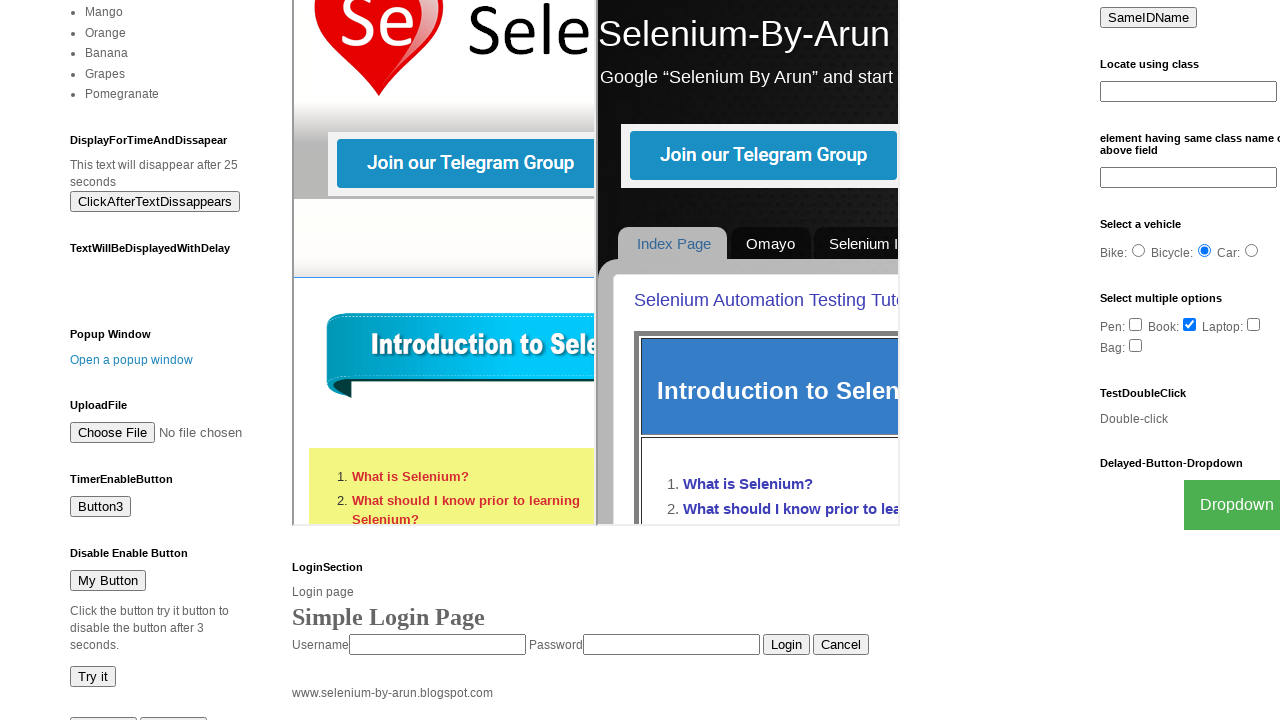

Stored reference to parent page
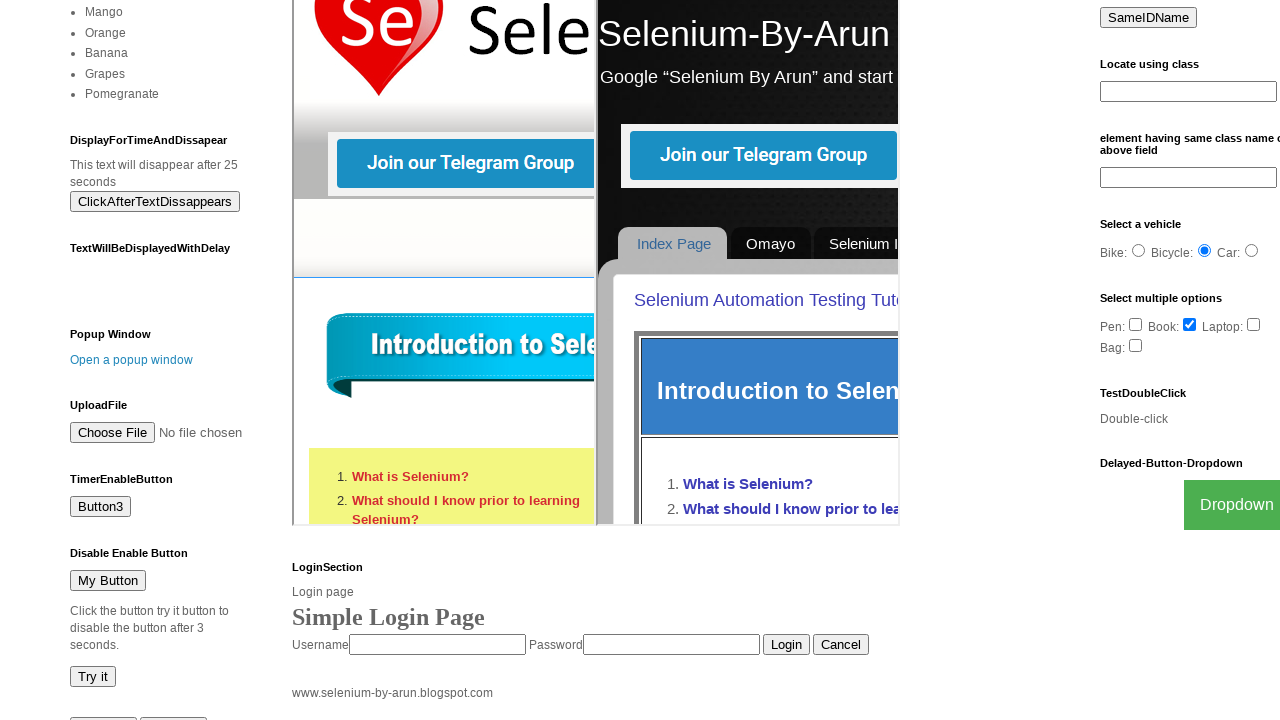

Clicked link to open popup window at (132, 360) on text=Open a popup window
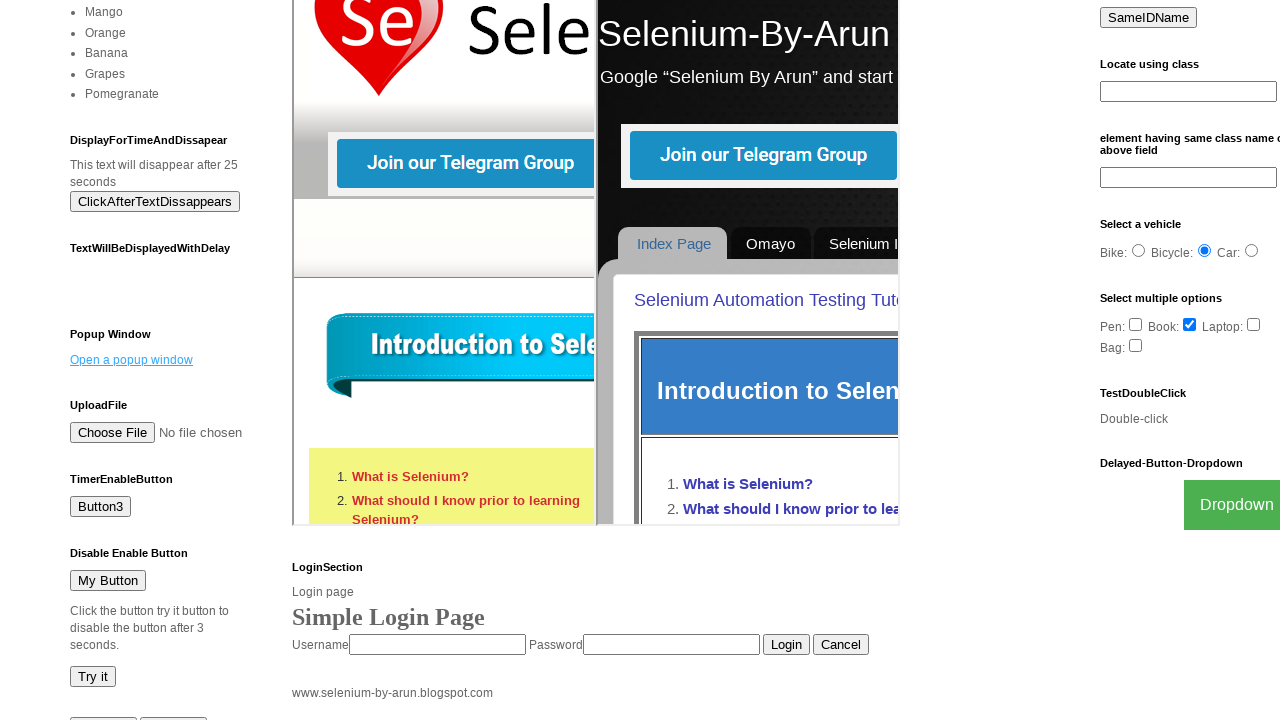

Captured new popup page reference
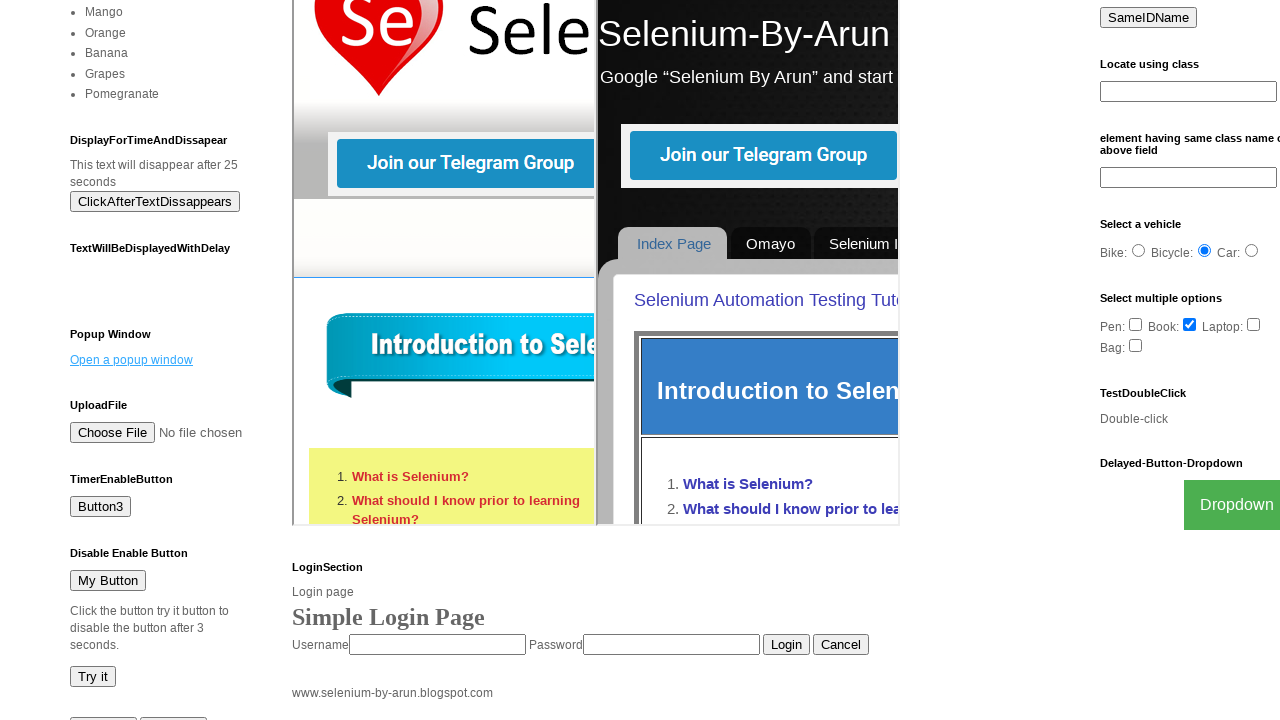

Waited for popup page to load
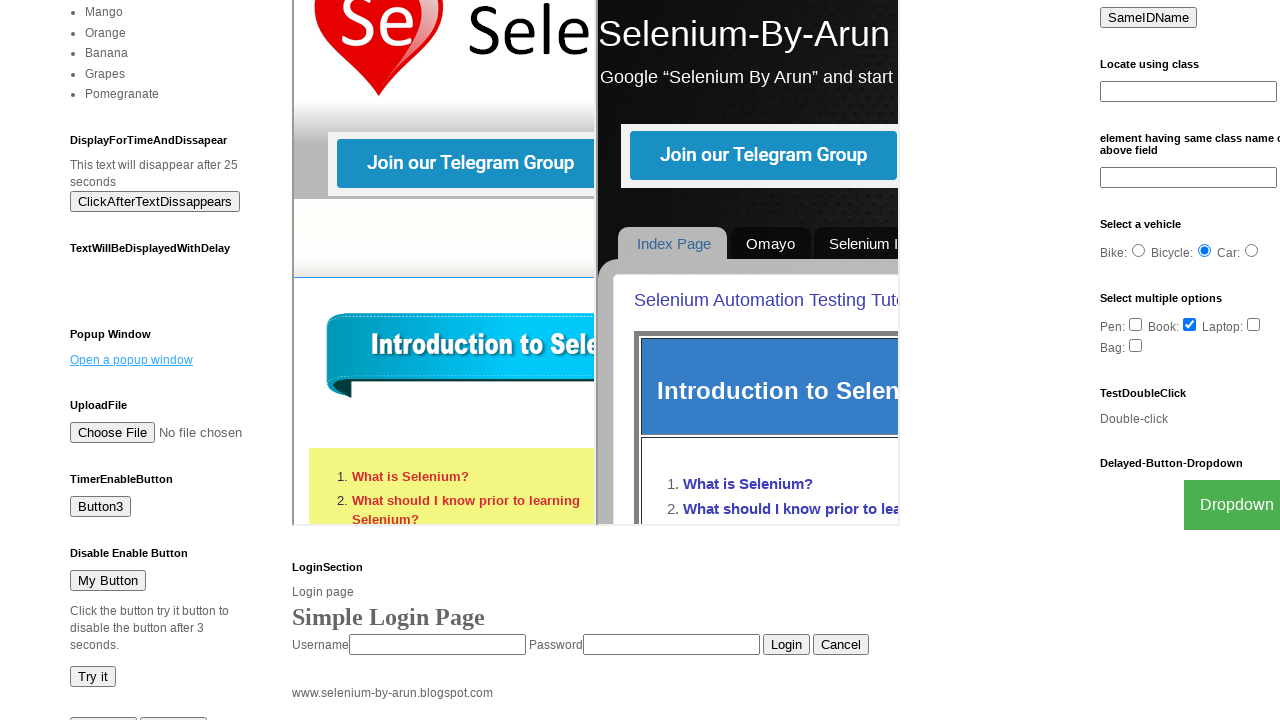

Retrieved all pages: 2 windows/tabs open
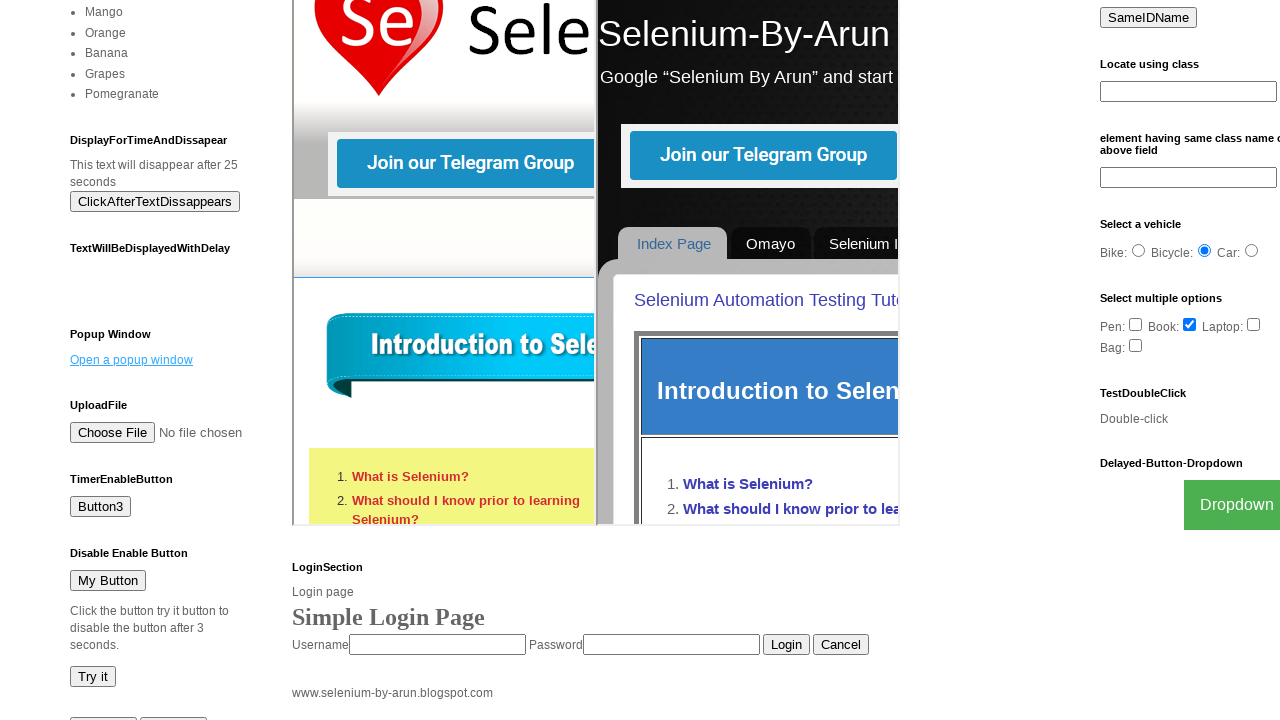

Iterated through page 0: http://omayo.blogspot.com/
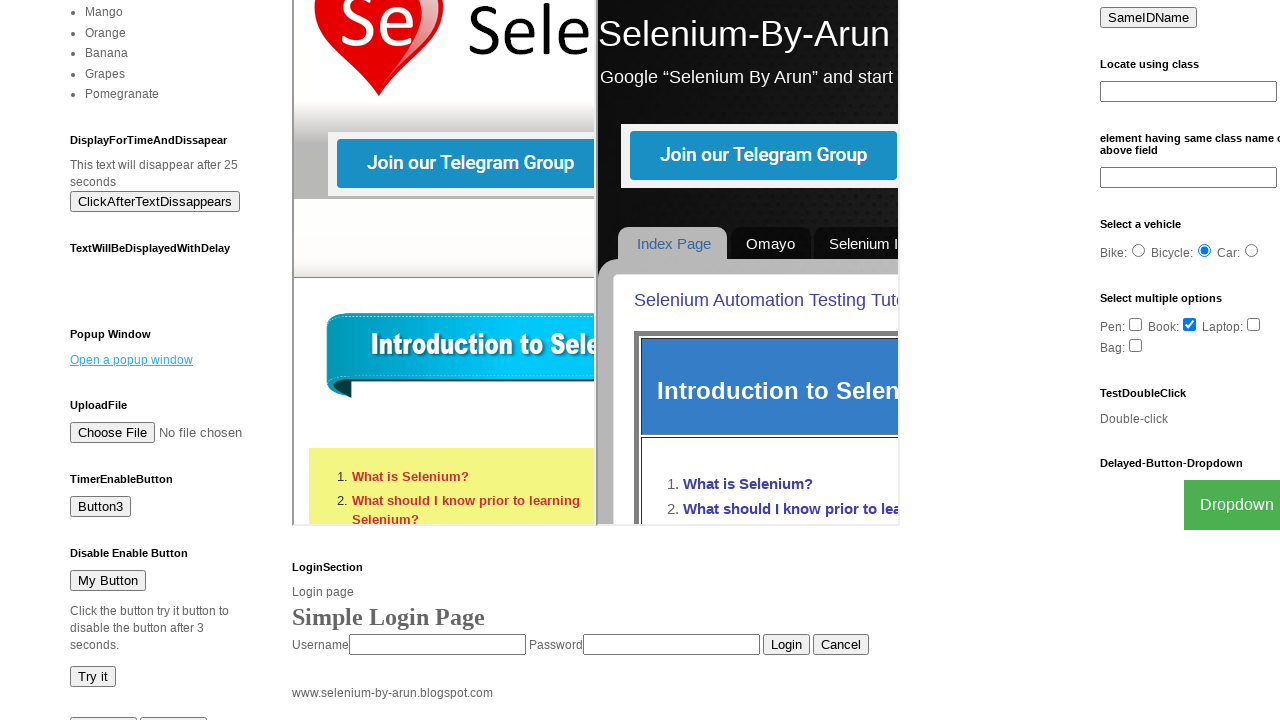

Iterated through page 1: https://the-internet.herokuapp.com/windows/new
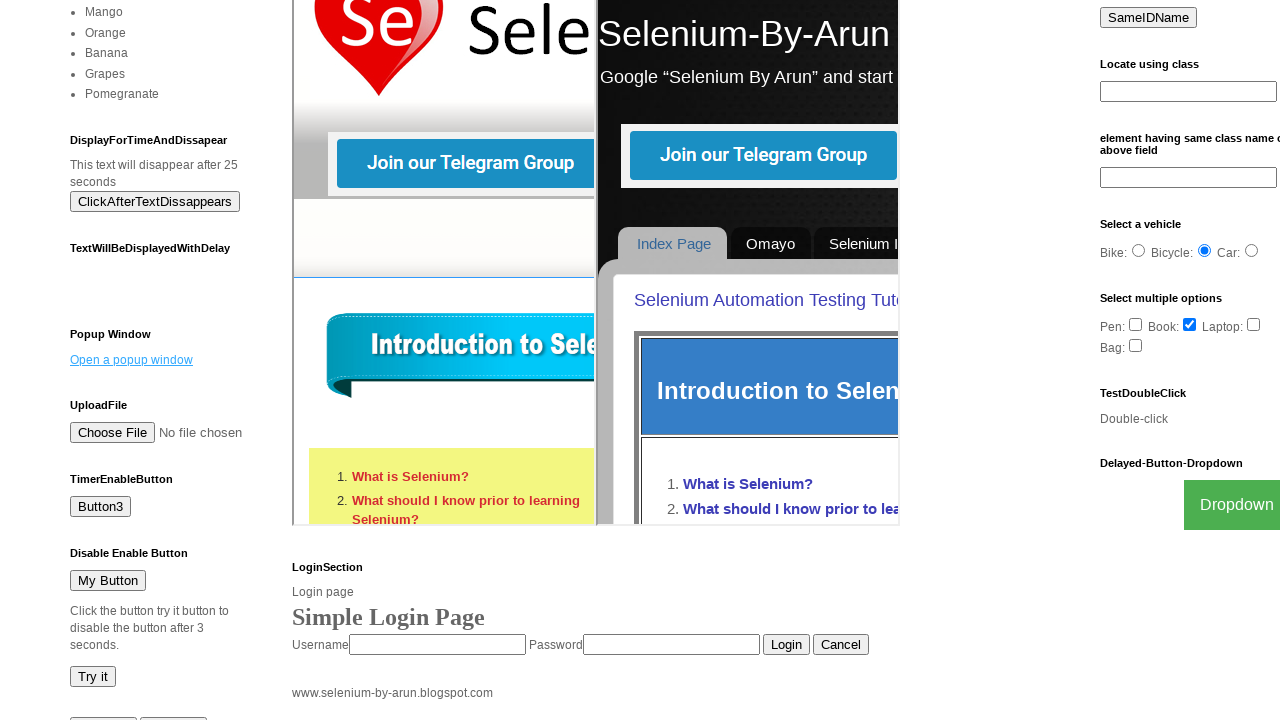

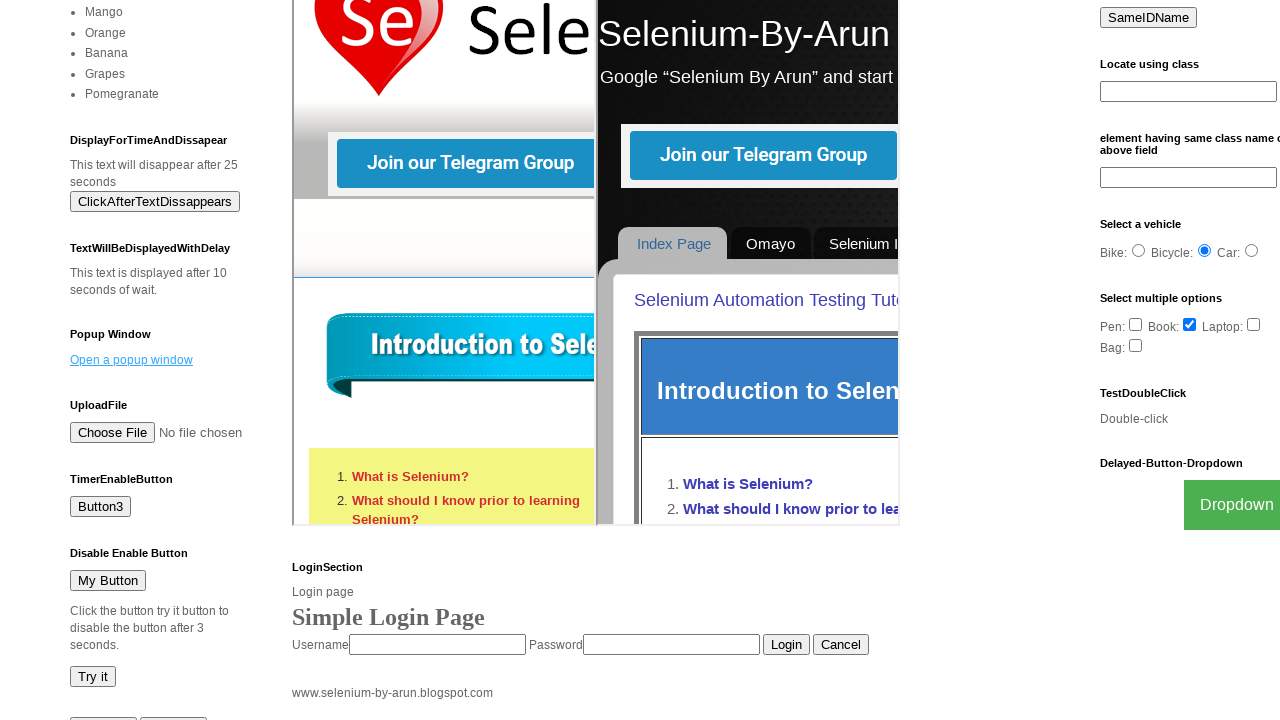